Tests the TodoMVC application by adding a new todo item and verifying it appears in the list

Starting URL: https://demo.playwright.dev/todomvc/#/

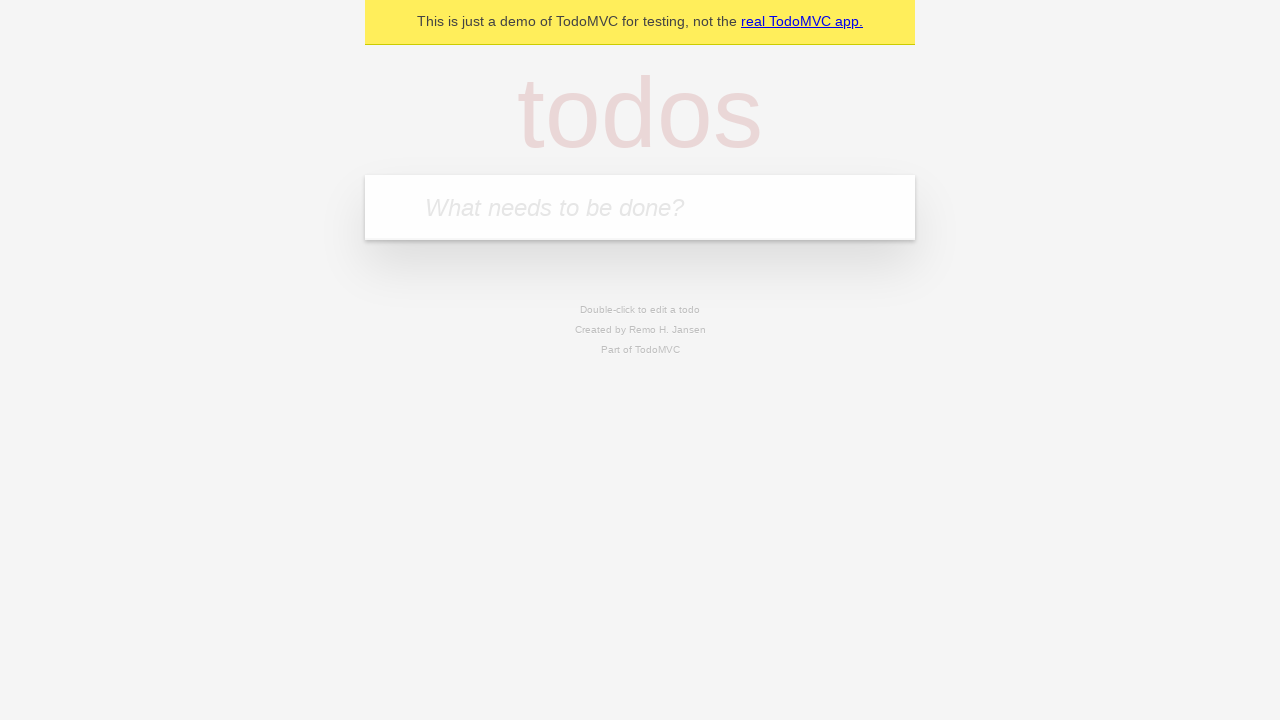

Filled todo input field with 'Test POM' on internal:attr=[placeholder="What needs to be done?"i]
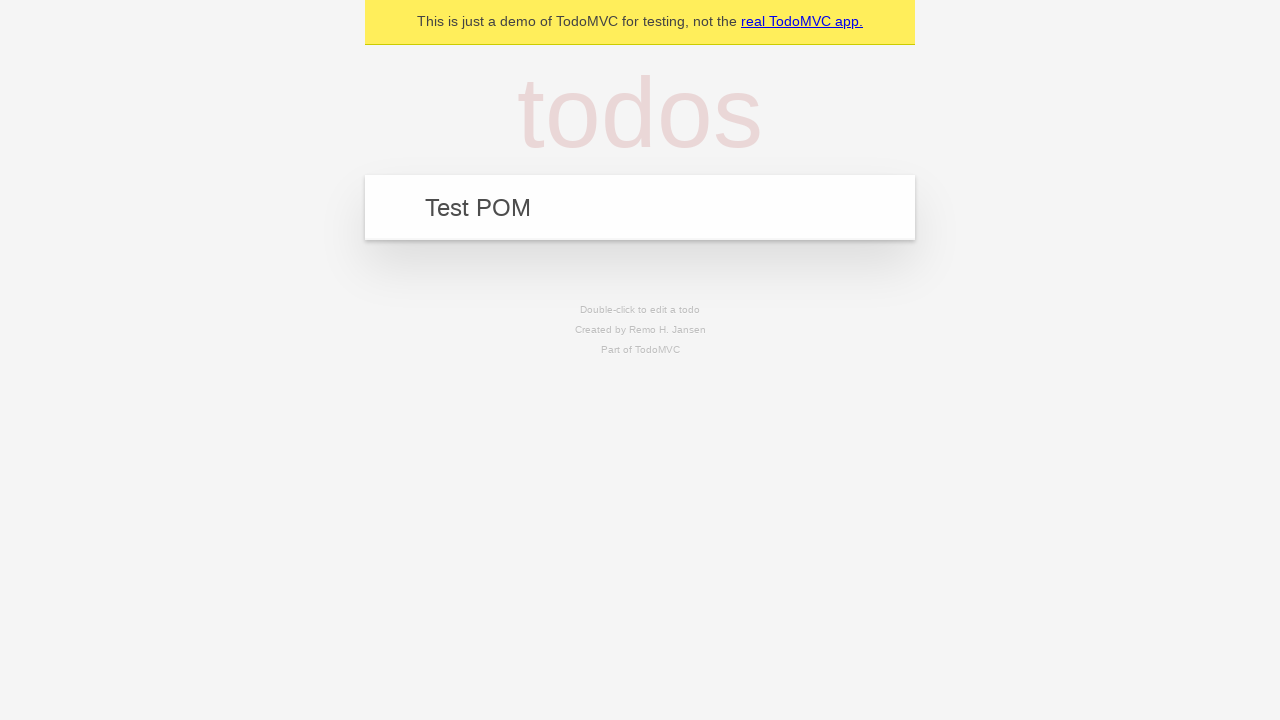

Pressed Enter to add the todo item on internal:attr=[placeholder="What needs to be done?"i]
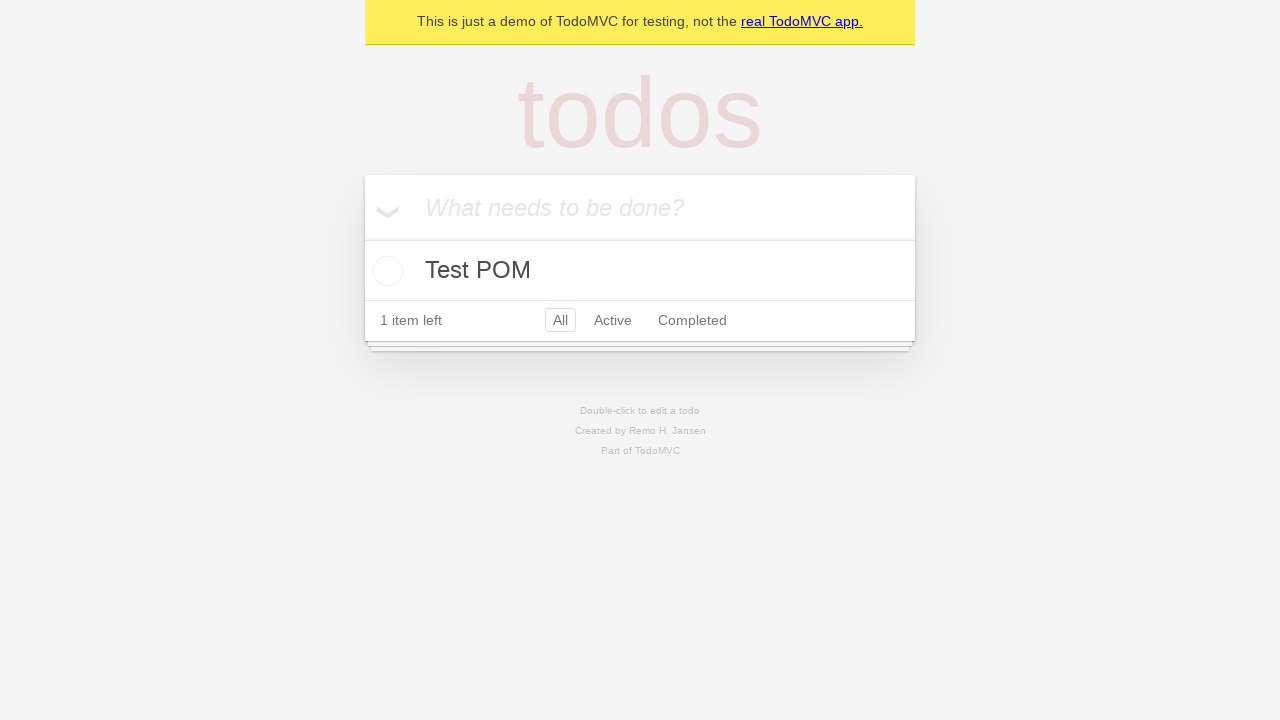

Todo item appeared in the list
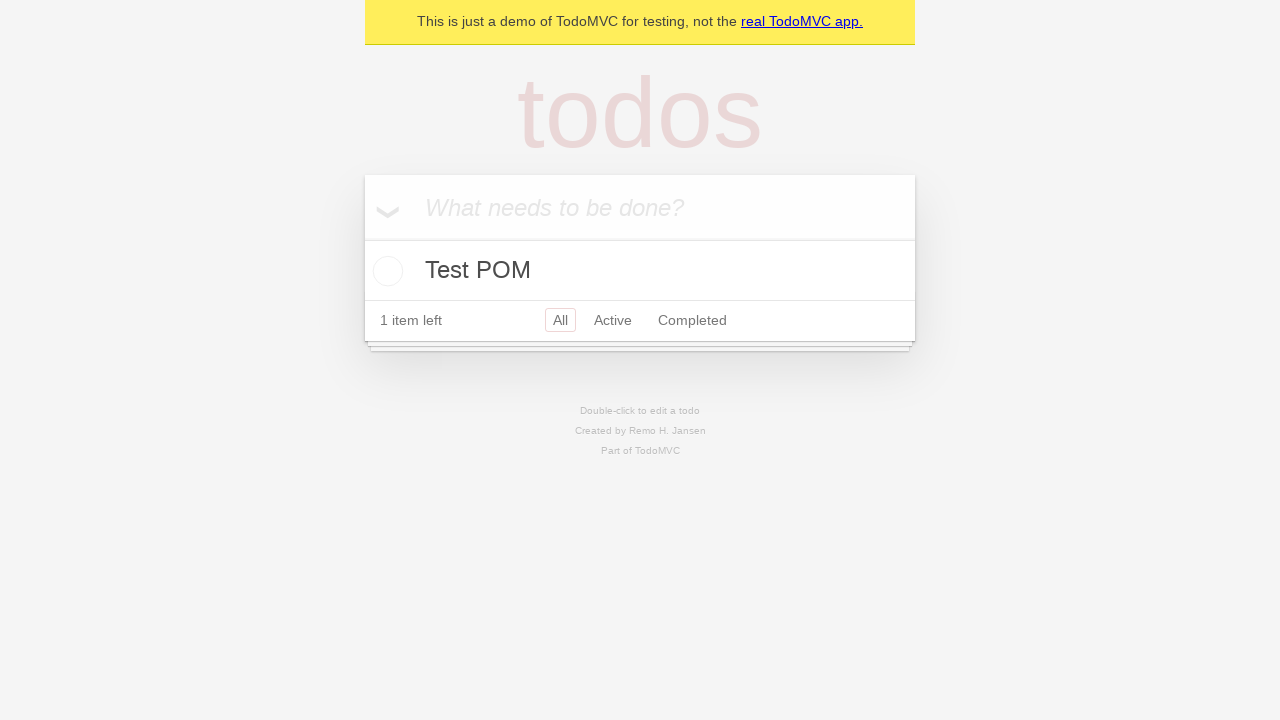

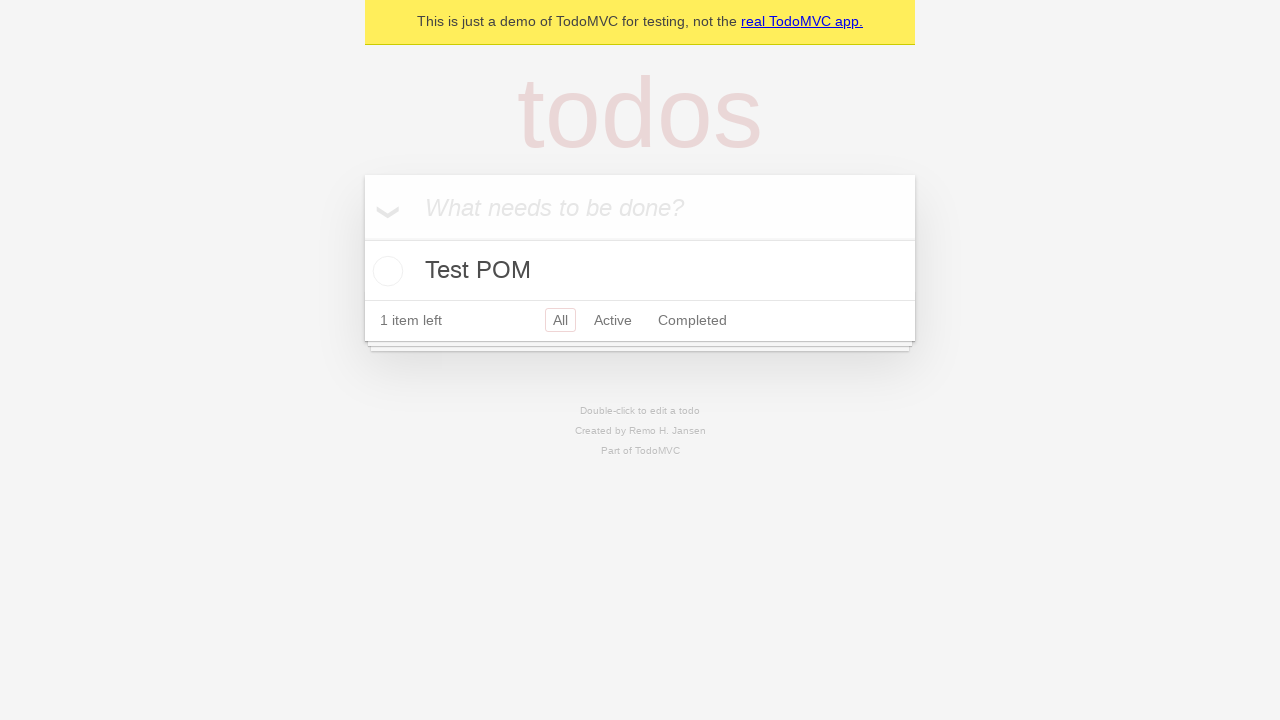